Tests drag and drop functionality on the jQuery UI demo page by switching to an iframe and dragging a draggable element onto a droppable target.

Starting URL: https://jqueryui.com/droppable/

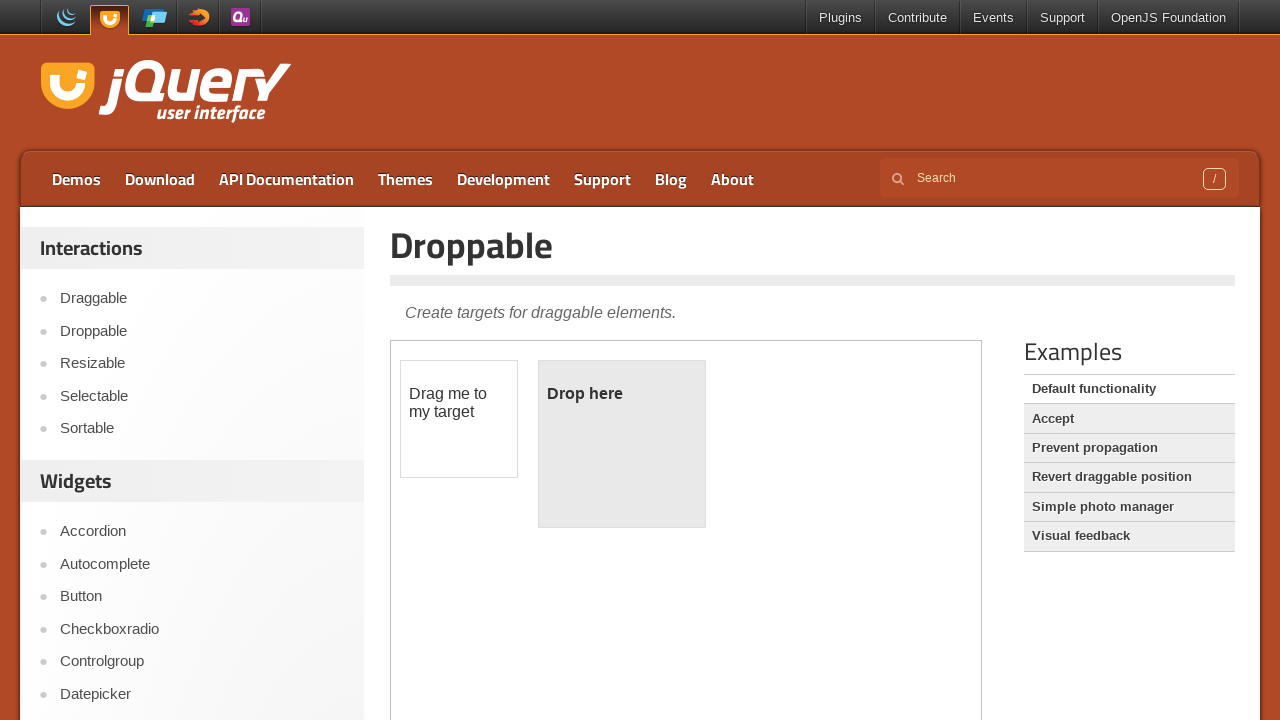

Located the demo iframe containing drag and drop elements
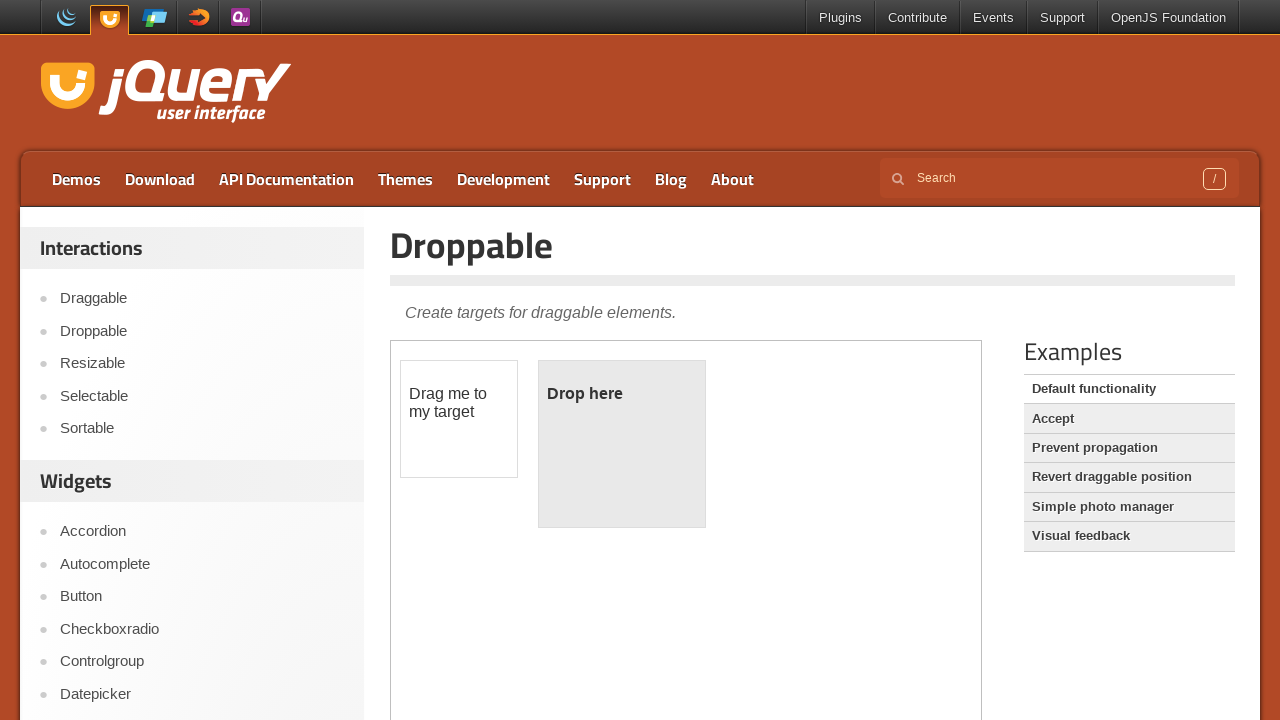

Located the draggable element within the iframe
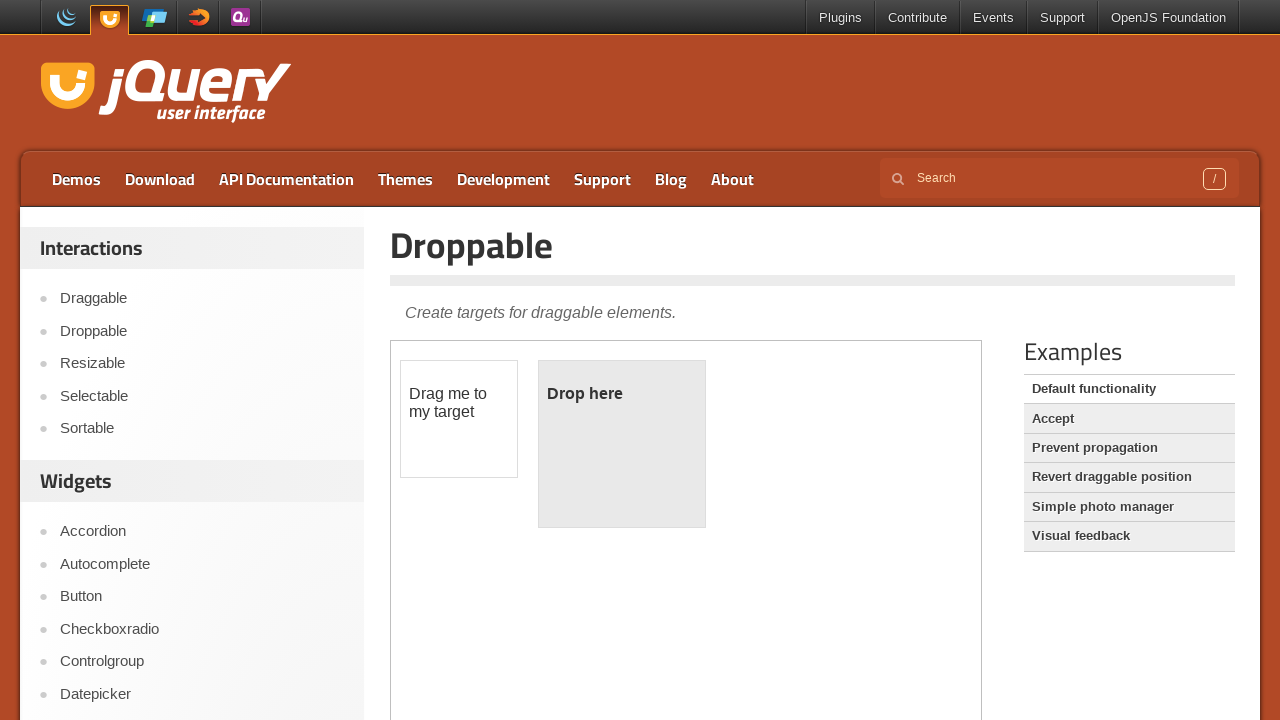

Located the droppable target element within the iframe
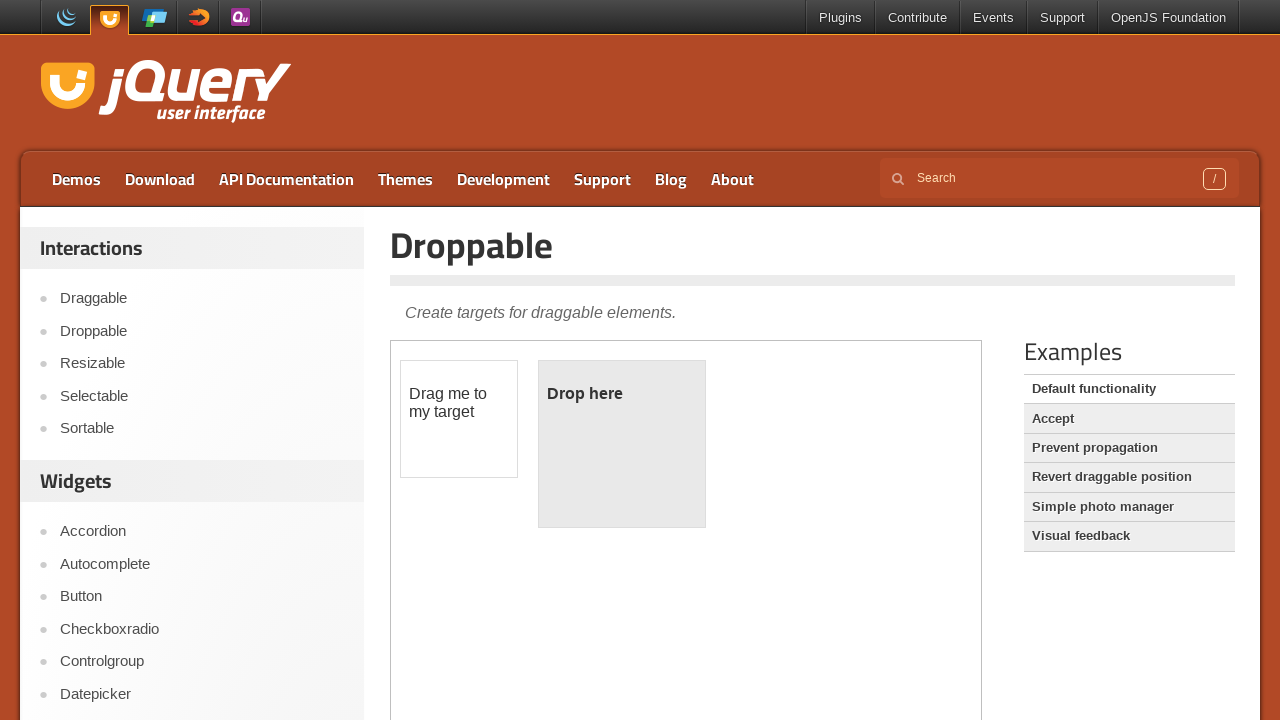

Dragged the draggable element onto the droppable target at (622, 444)
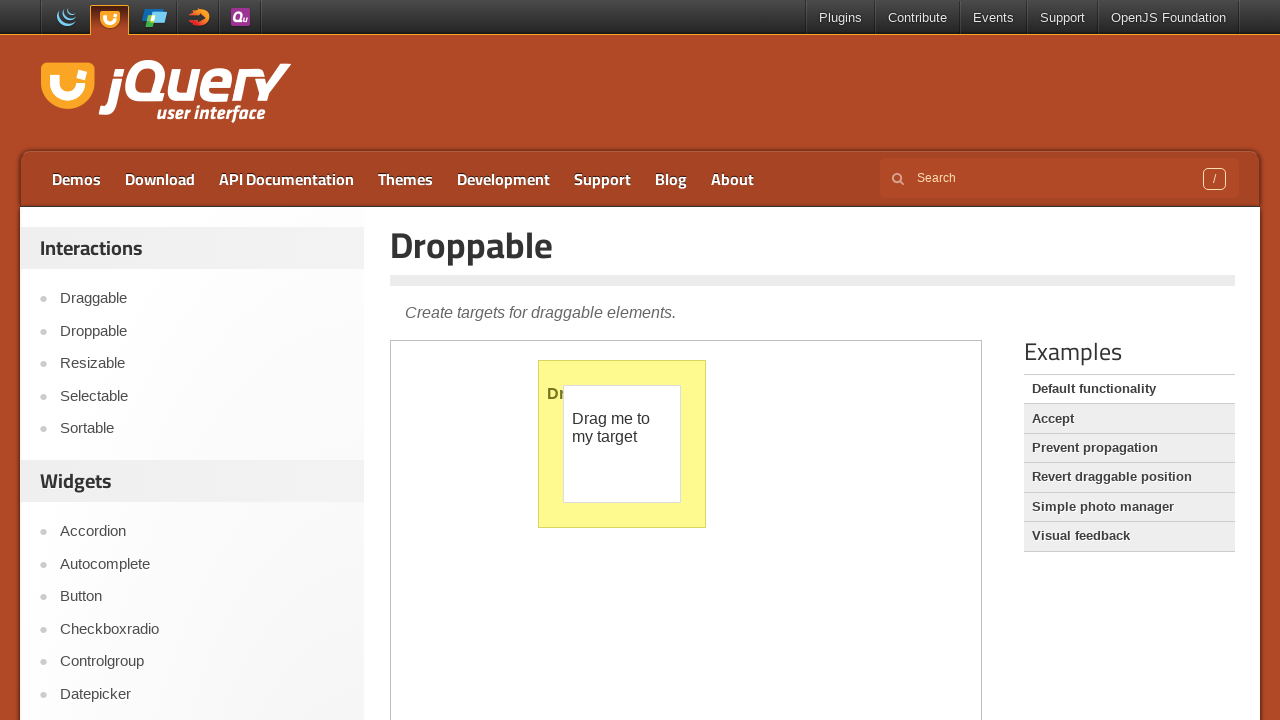

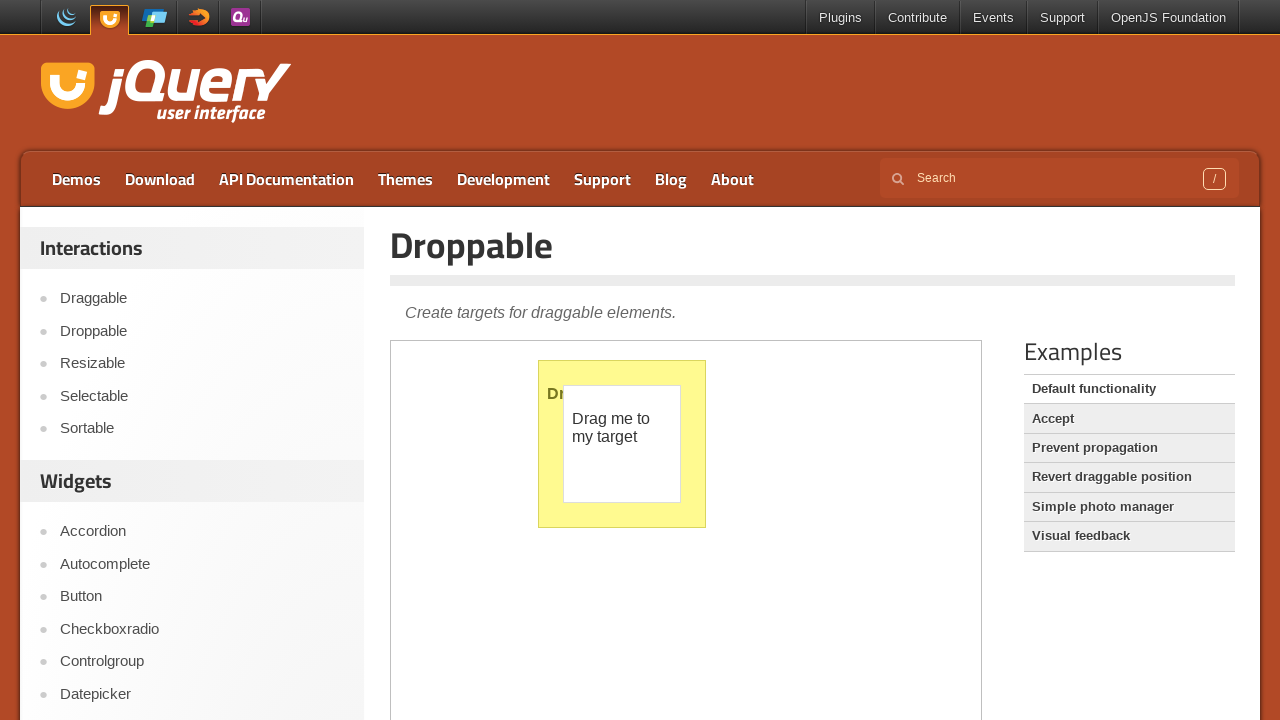